Tests drag-and-drop functionality by dragging a draggable element to multiple positions across the viewport - moving it to the top-right, bottom-right, center, and bottom-left of the screen.

Starting URL: https://seleniumui.moderntester.pl/draggable.php

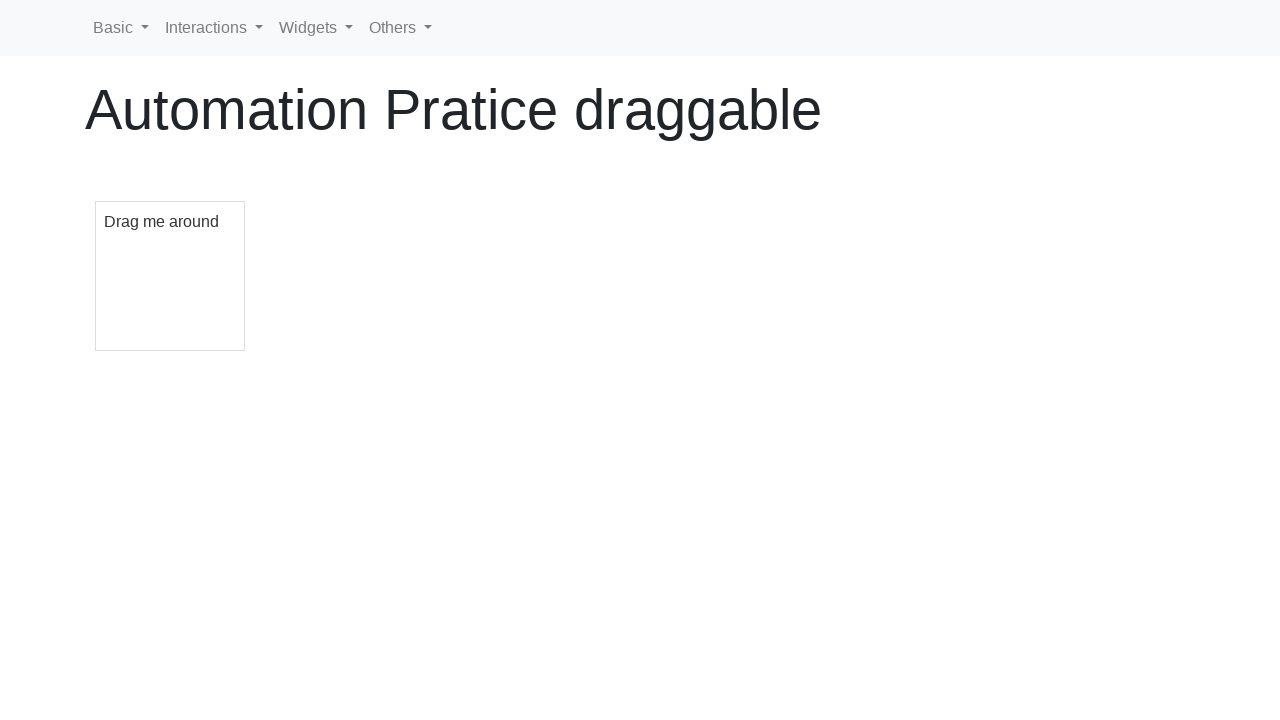

Located draggable element with ID 'draggable'
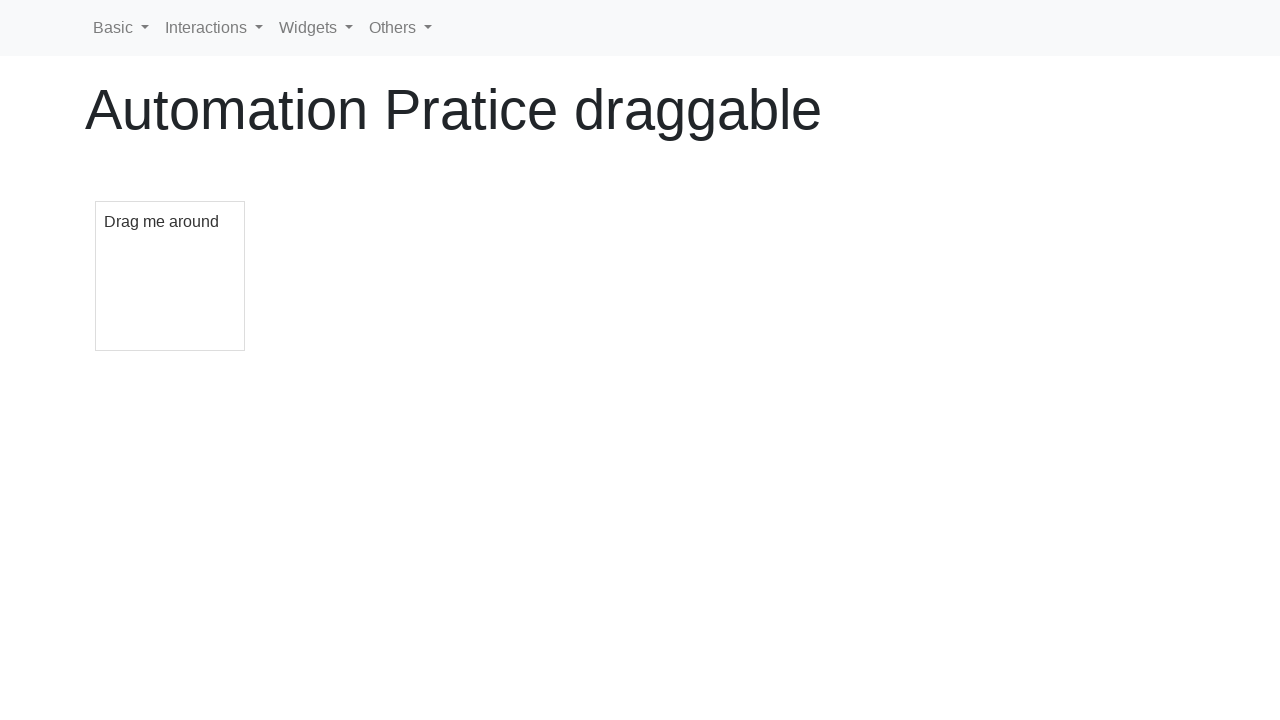

Draggable element is now visible
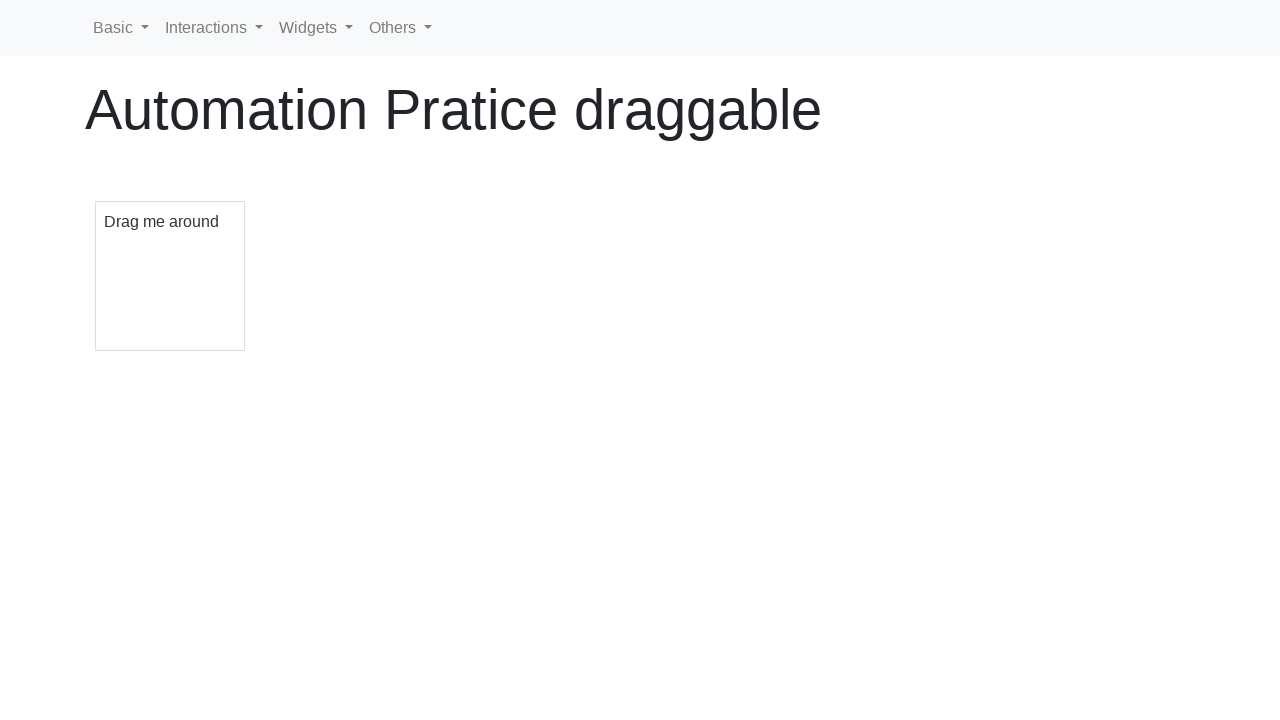

Retrieved bounding box coordinates of draggable element
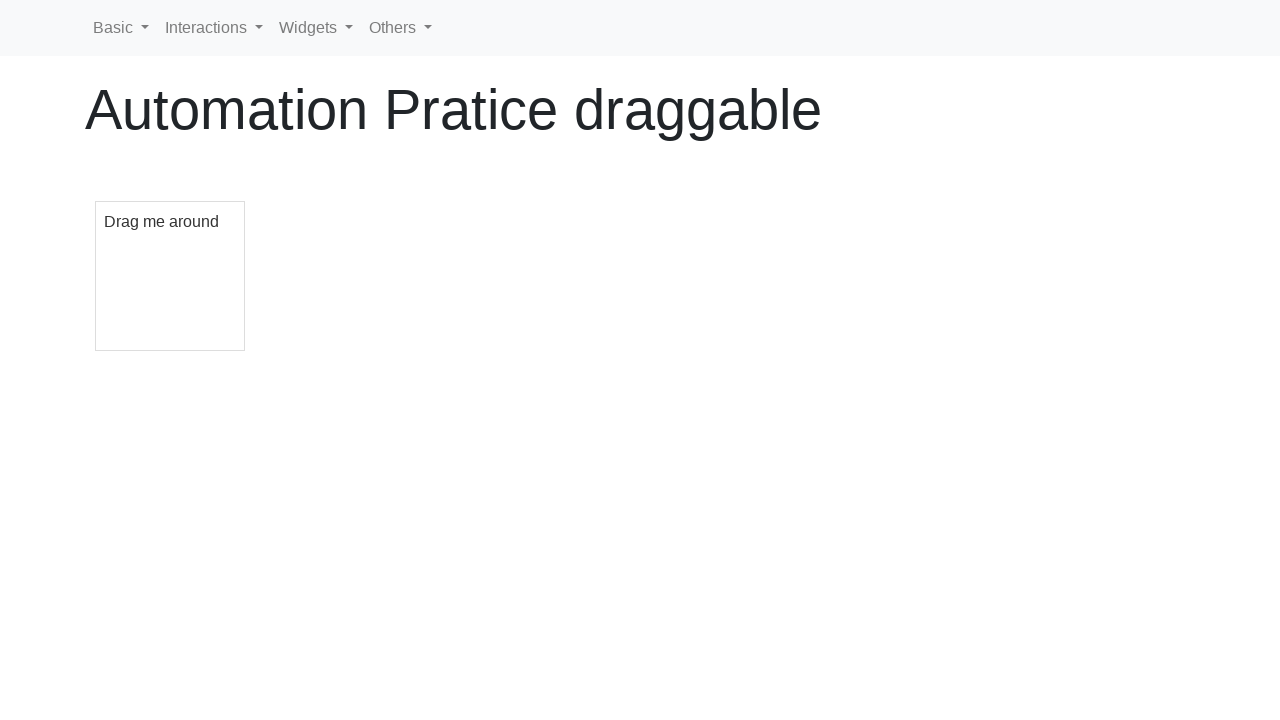

Moved mouse to center of draggable element at (170, 276)
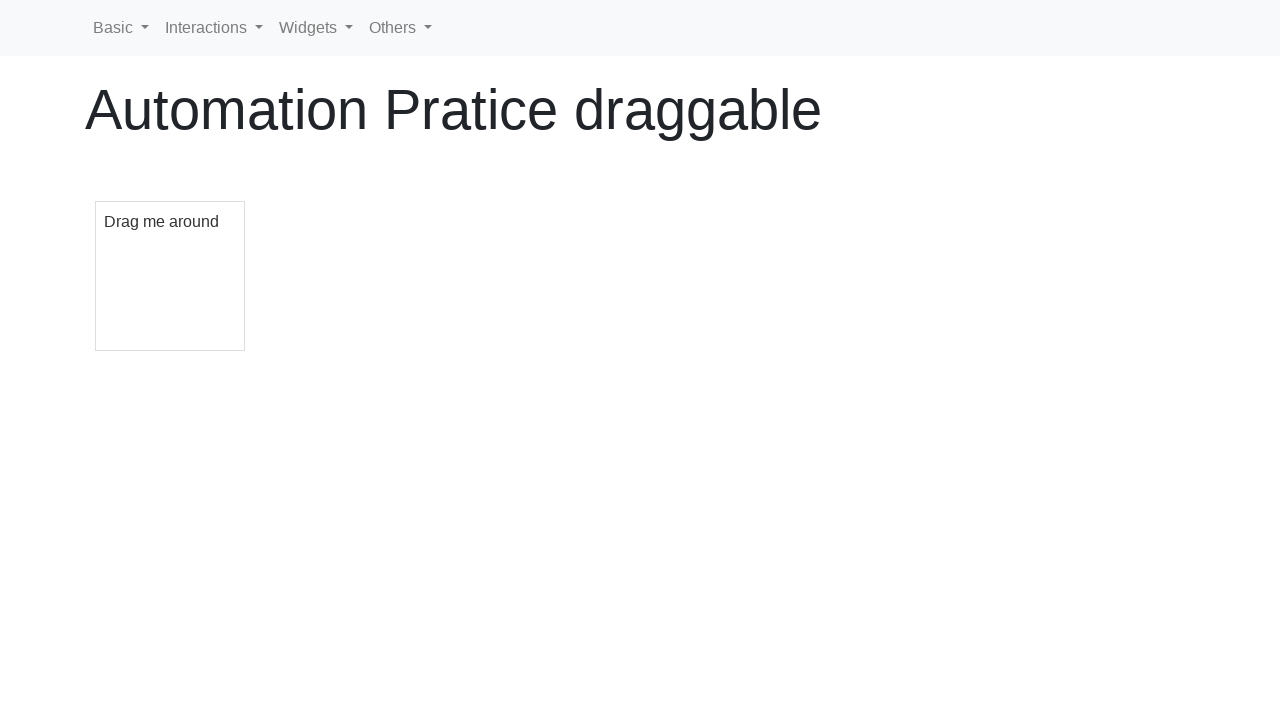

Pressed mouse button down to start drag at (170, 276)
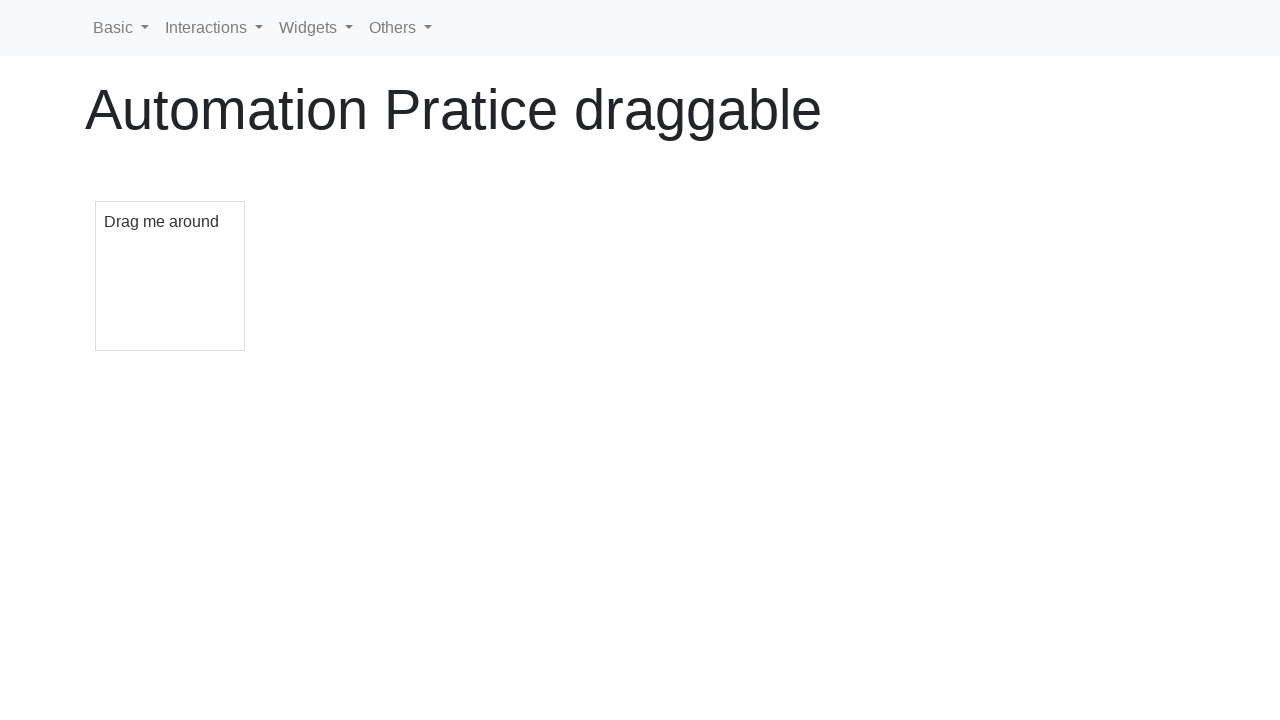

Dragged element to top-right area of viewport (800, 50) at (800, 50)
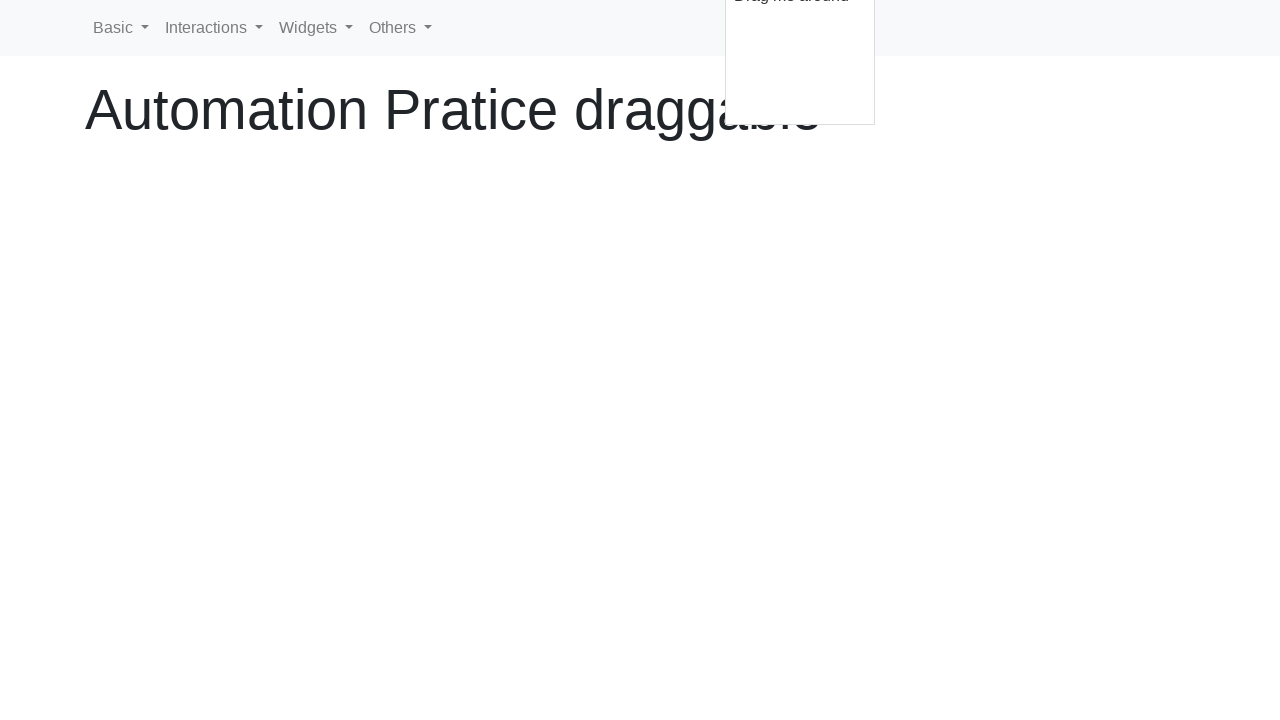

Released mouse button to complete drag to top-right at (800, 50)
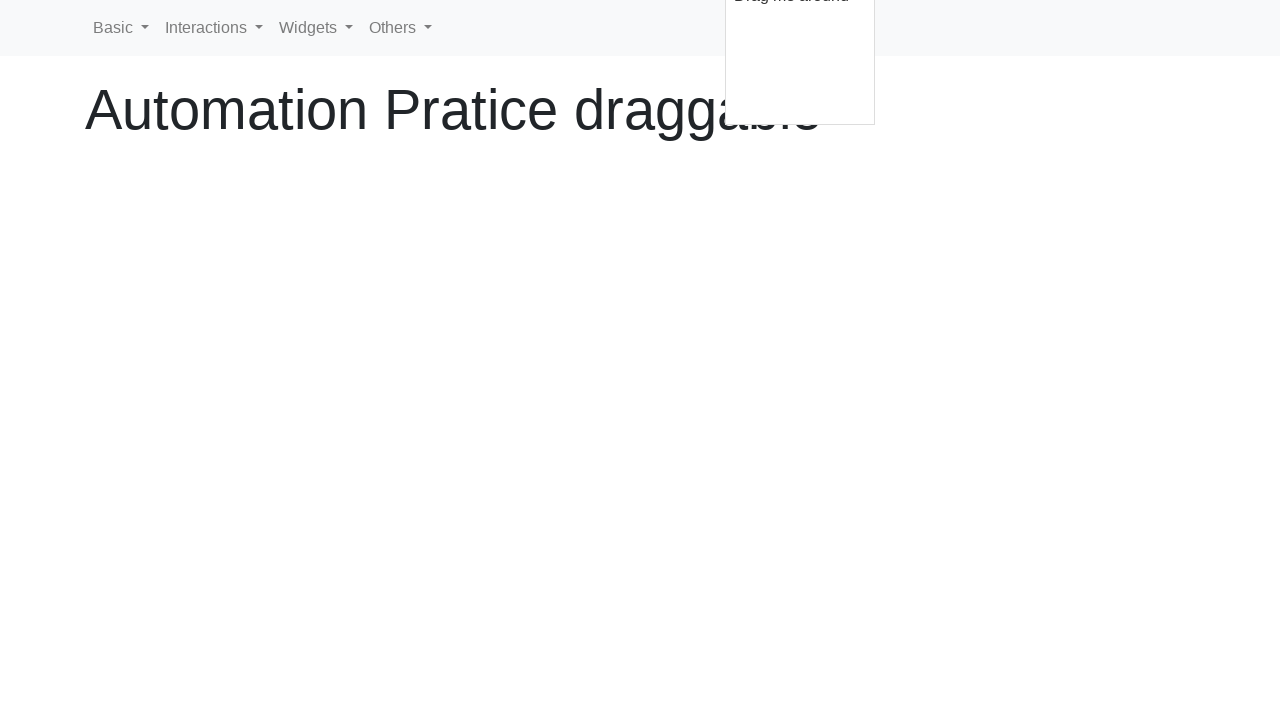

Waited 1 second for animation to complete
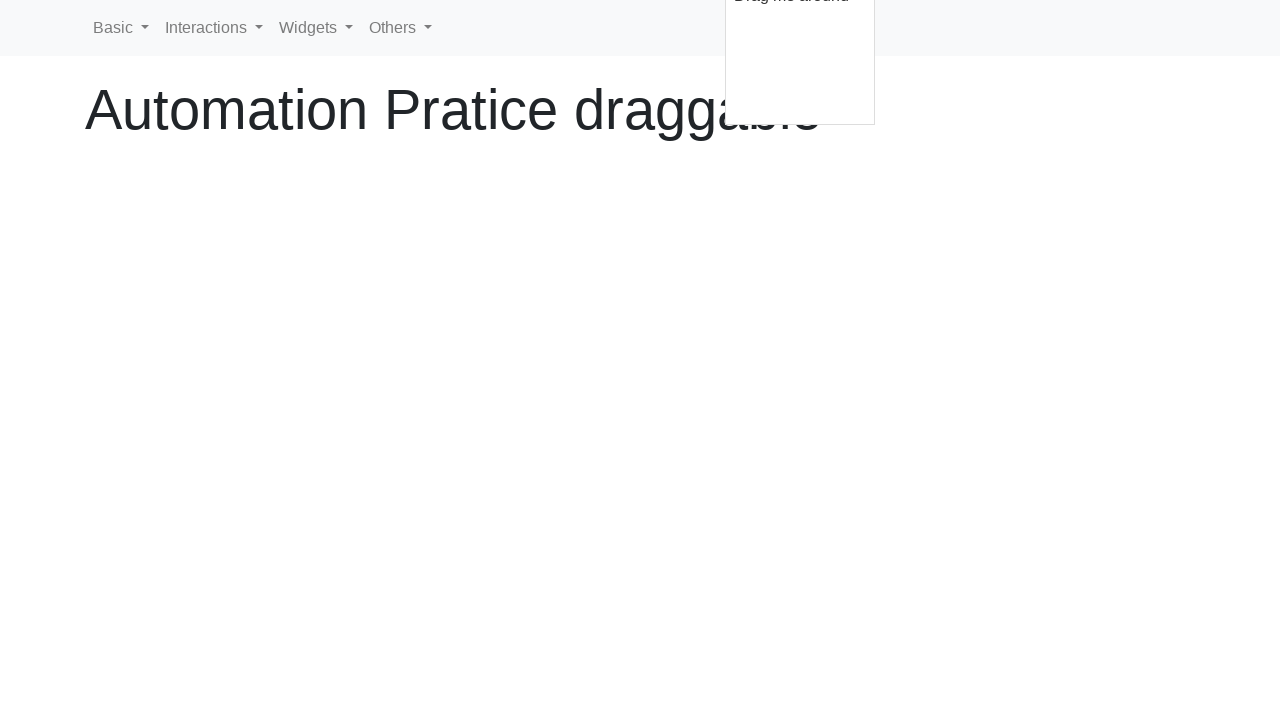

Retrieved updated bounding box coordinates of draggable element
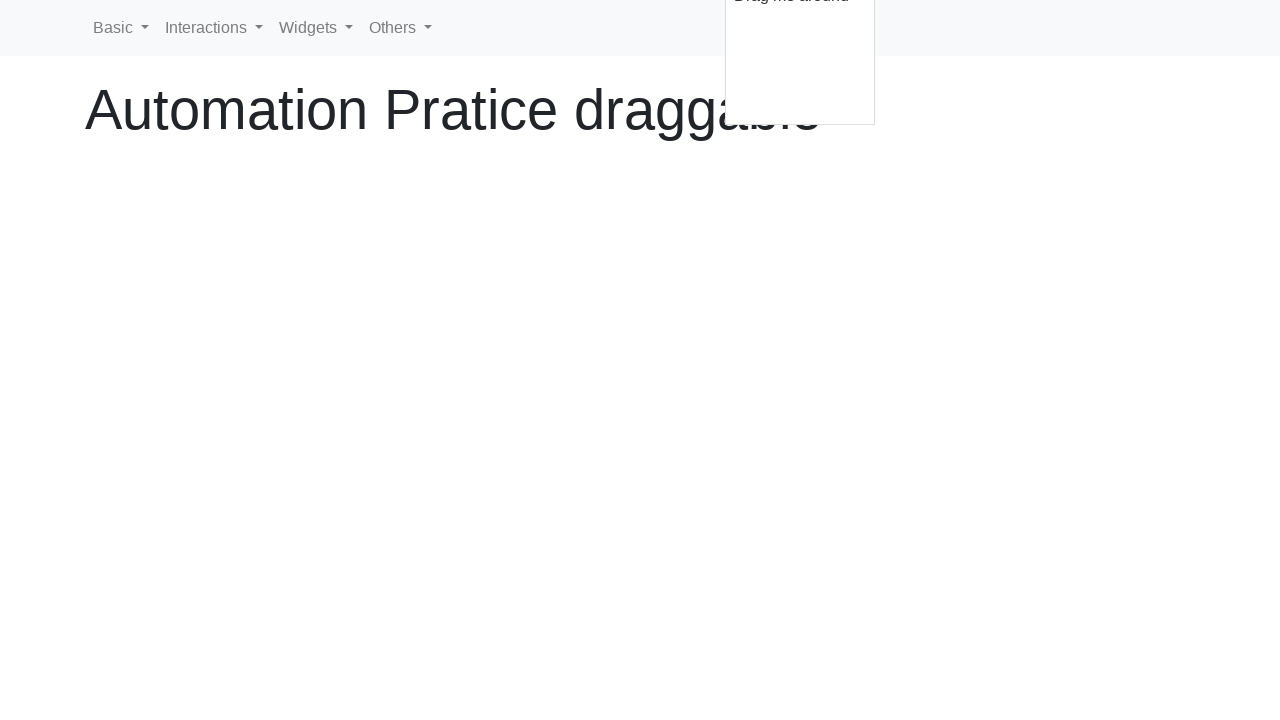

Moved mouse to center of draggable element for second drag at (800, 50)
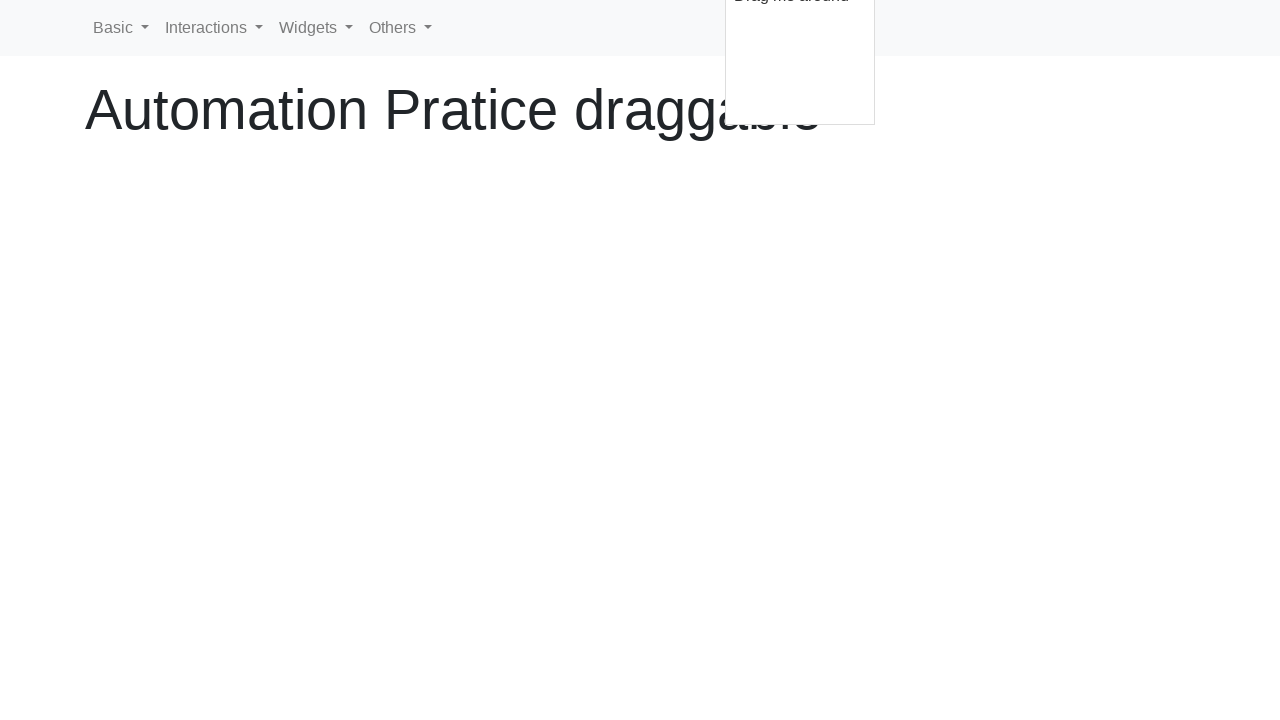

Pressed mouse button down to start second drag at (800, 50)
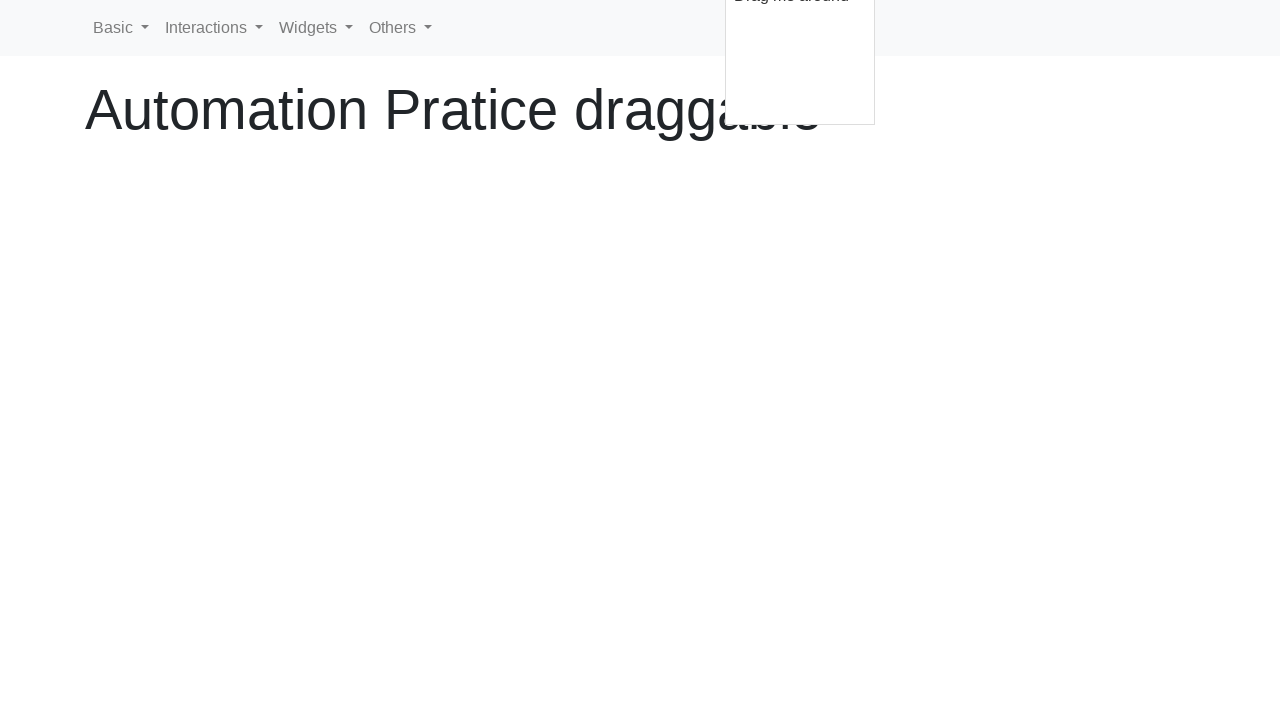

Dragged element to bottom-right area of viewport (800, 500) at (800, 500)
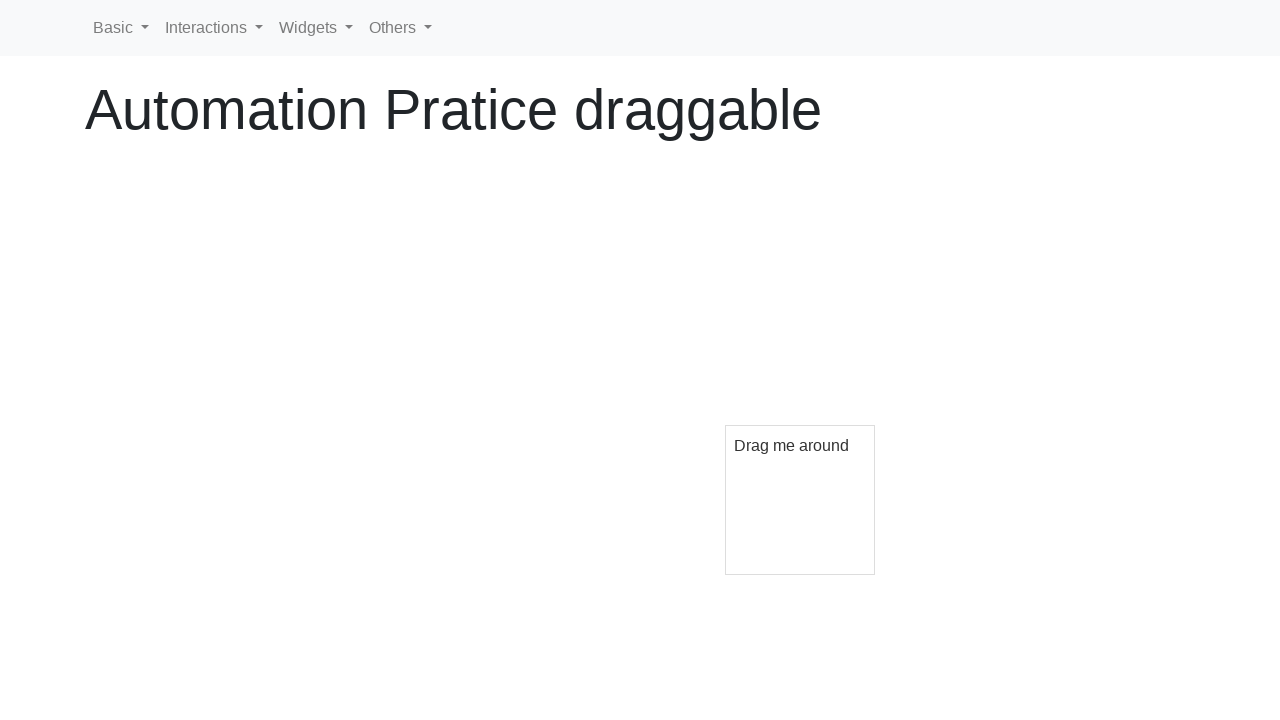

Released mouse button to complete drag to bottom-right at (800, 500)
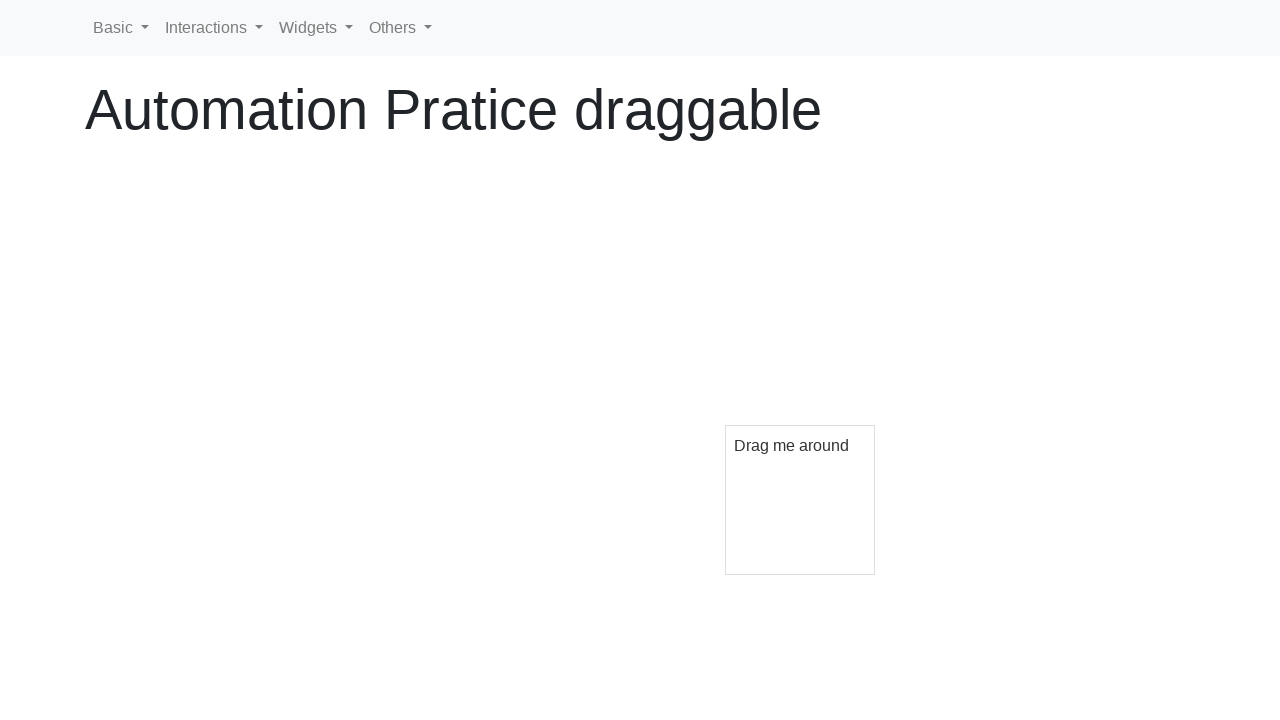

Waited 1 second for animation to complete
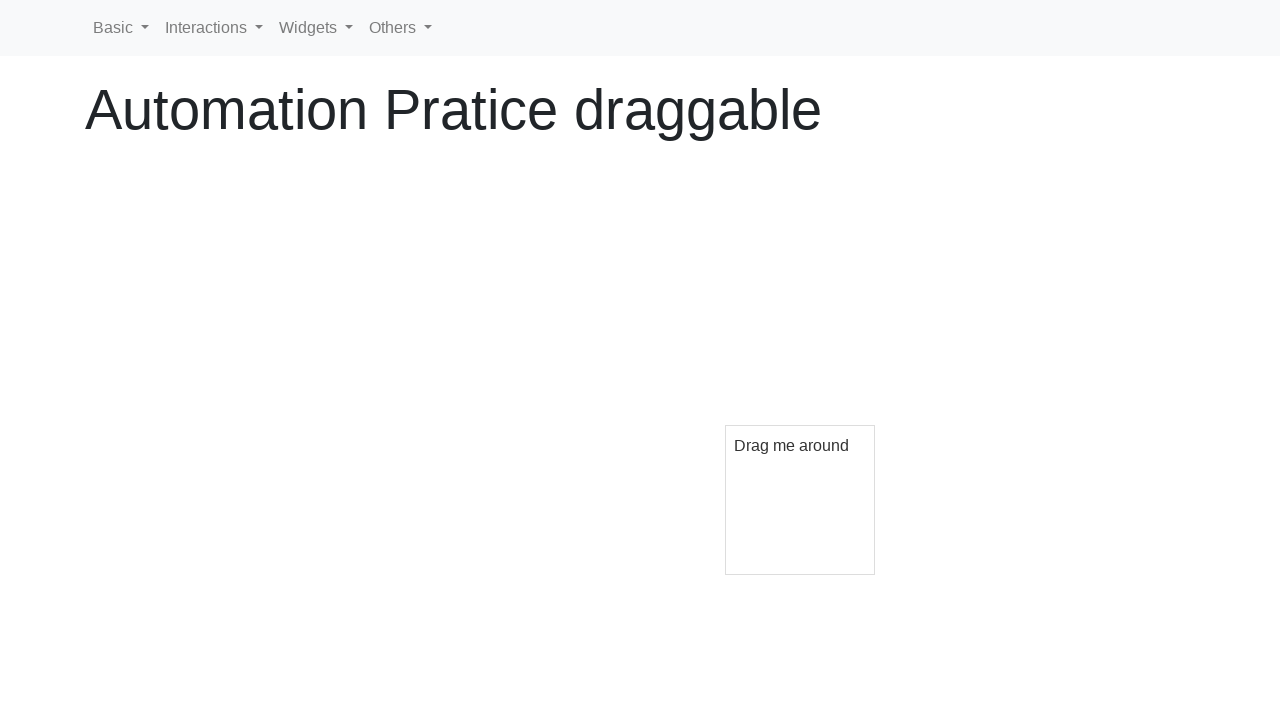

Retrieved updated bounding box coordinates of draggable element
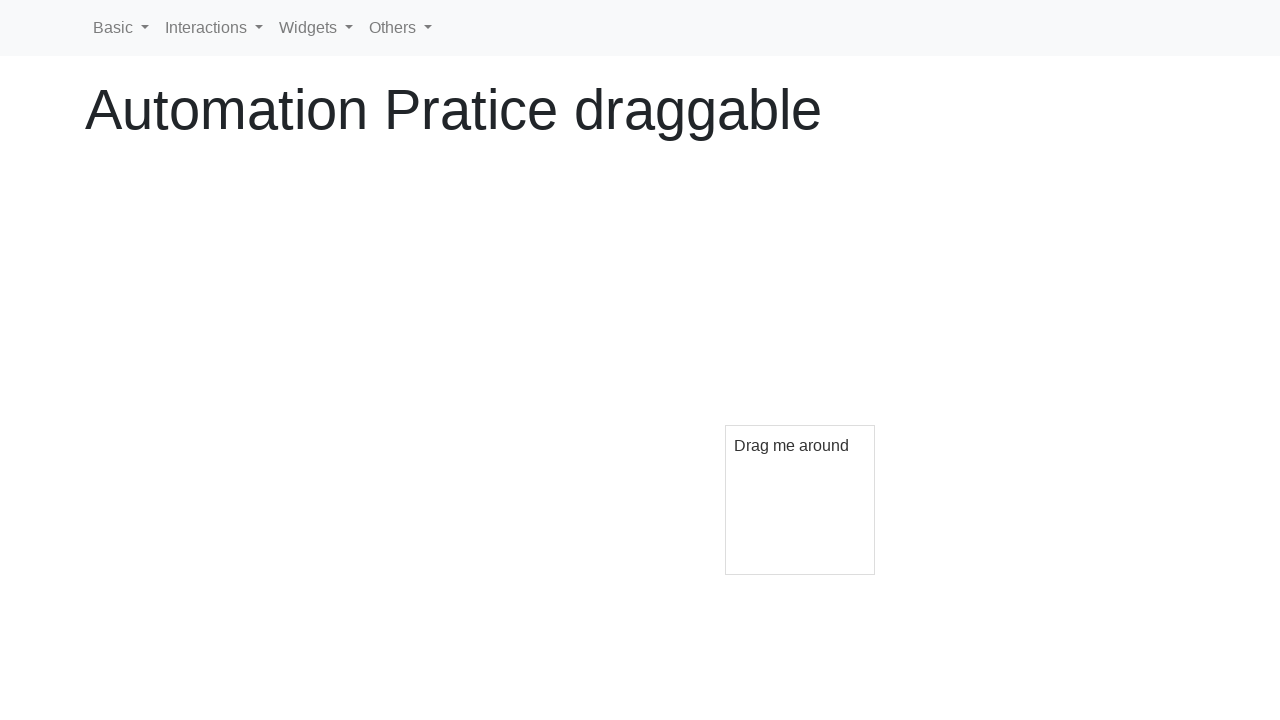

Moved mouse to center of draggable element for third drag at (800, 500)
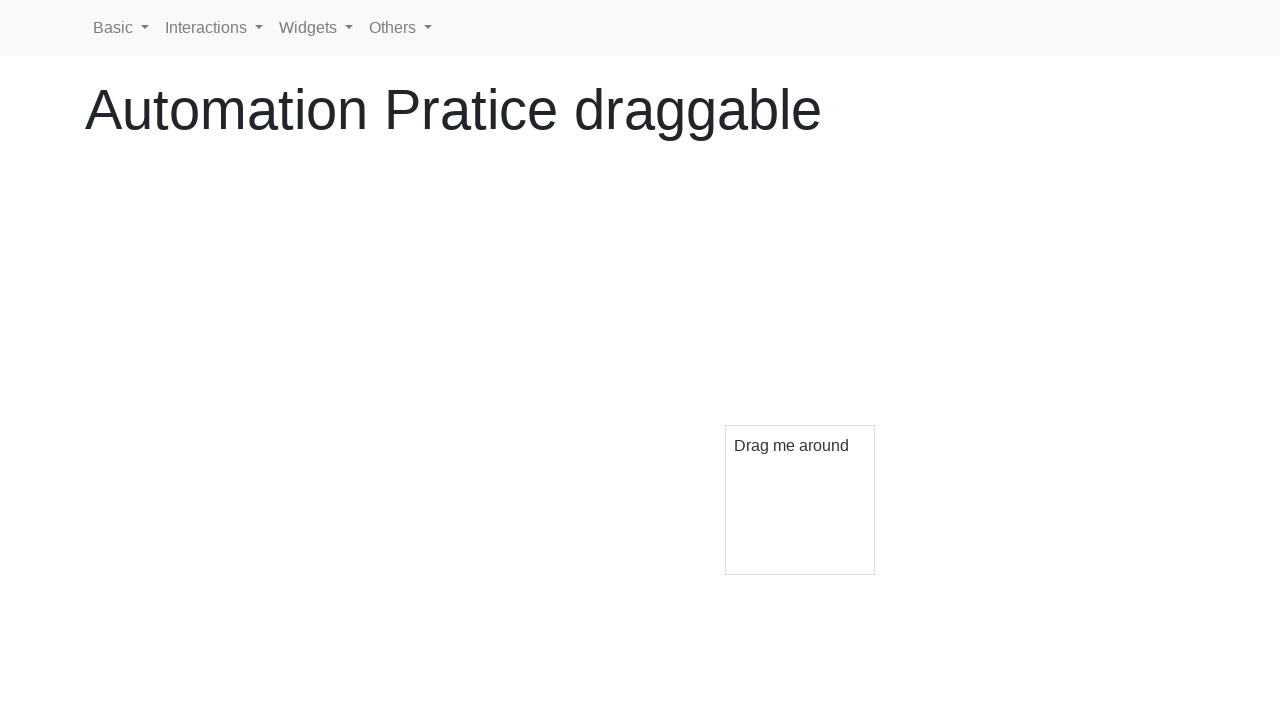

Pressed mouse button down to start third drag at (800, 500)
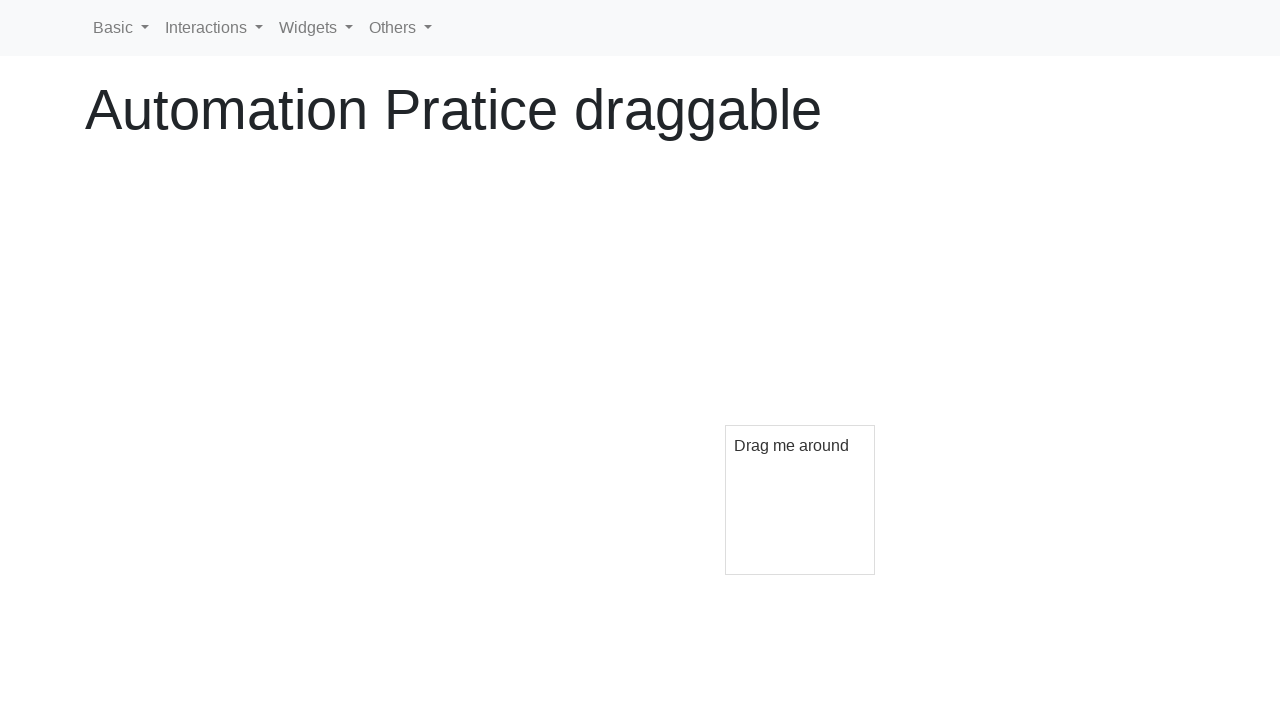

Dragged element to center of viewport (400, 300) at (400, 300)
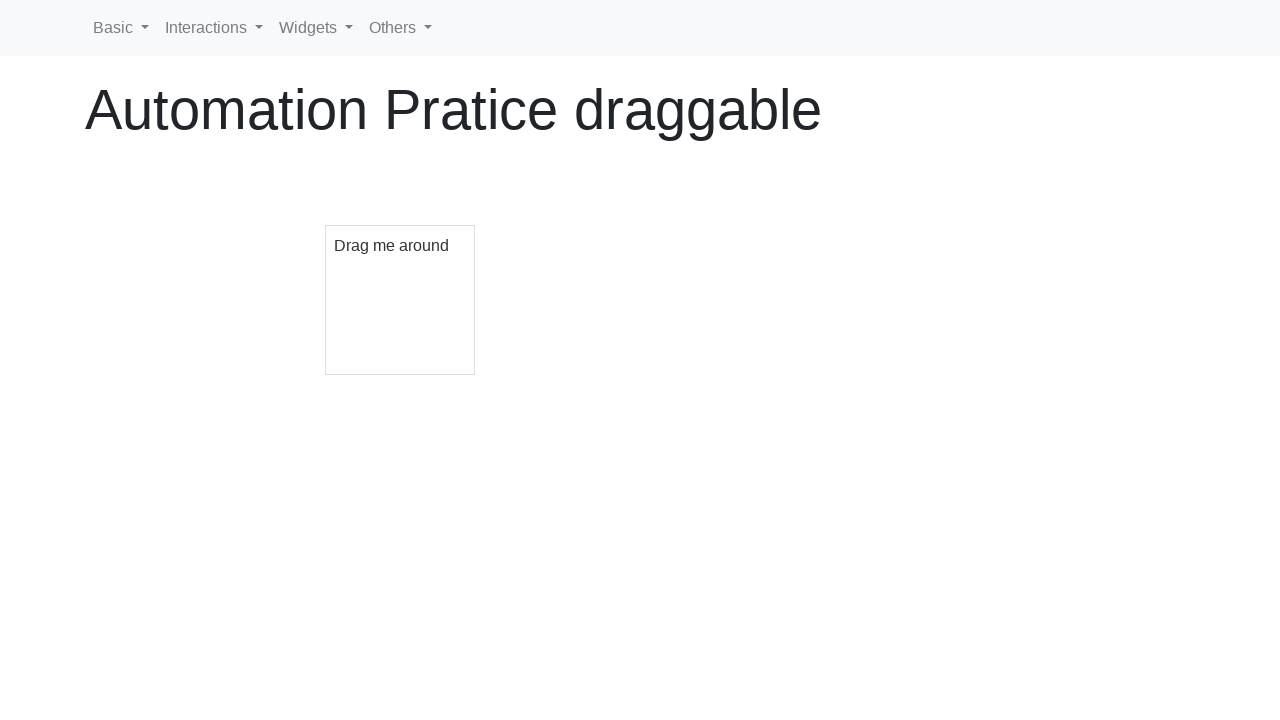

Released mouse button to complete drag to center at (400, 300)
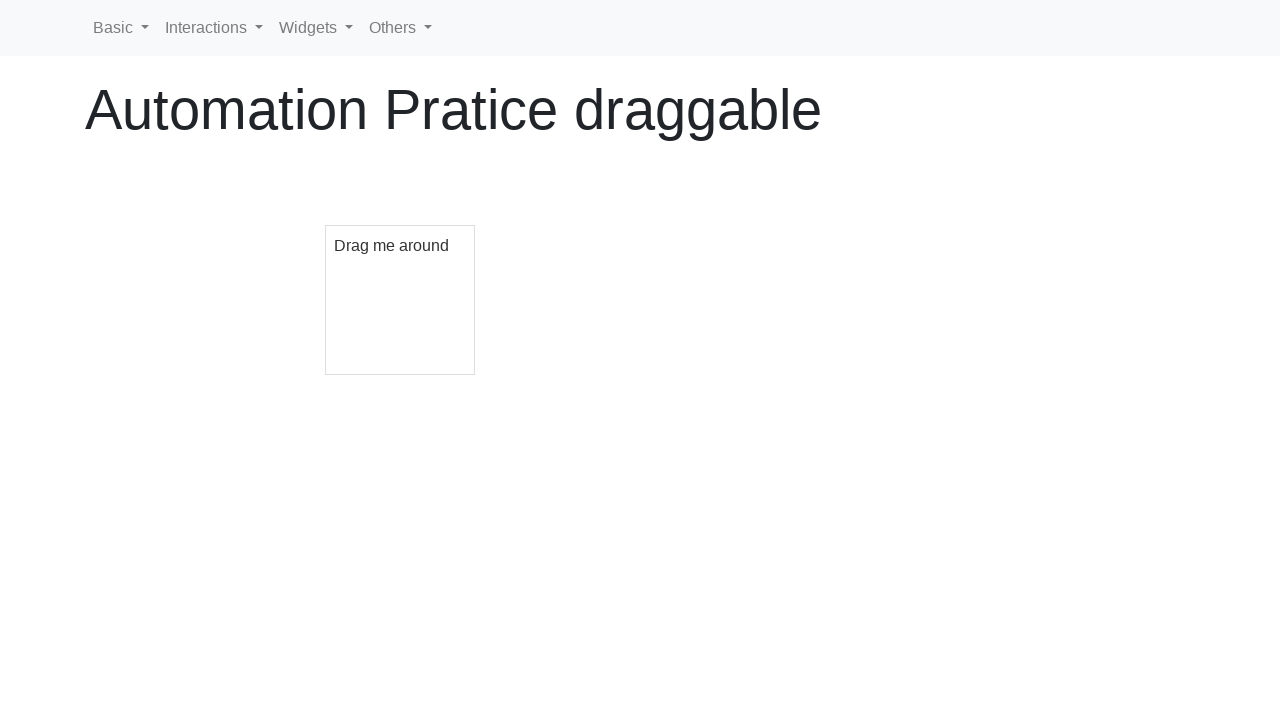

Waited 1 second for animation to complete
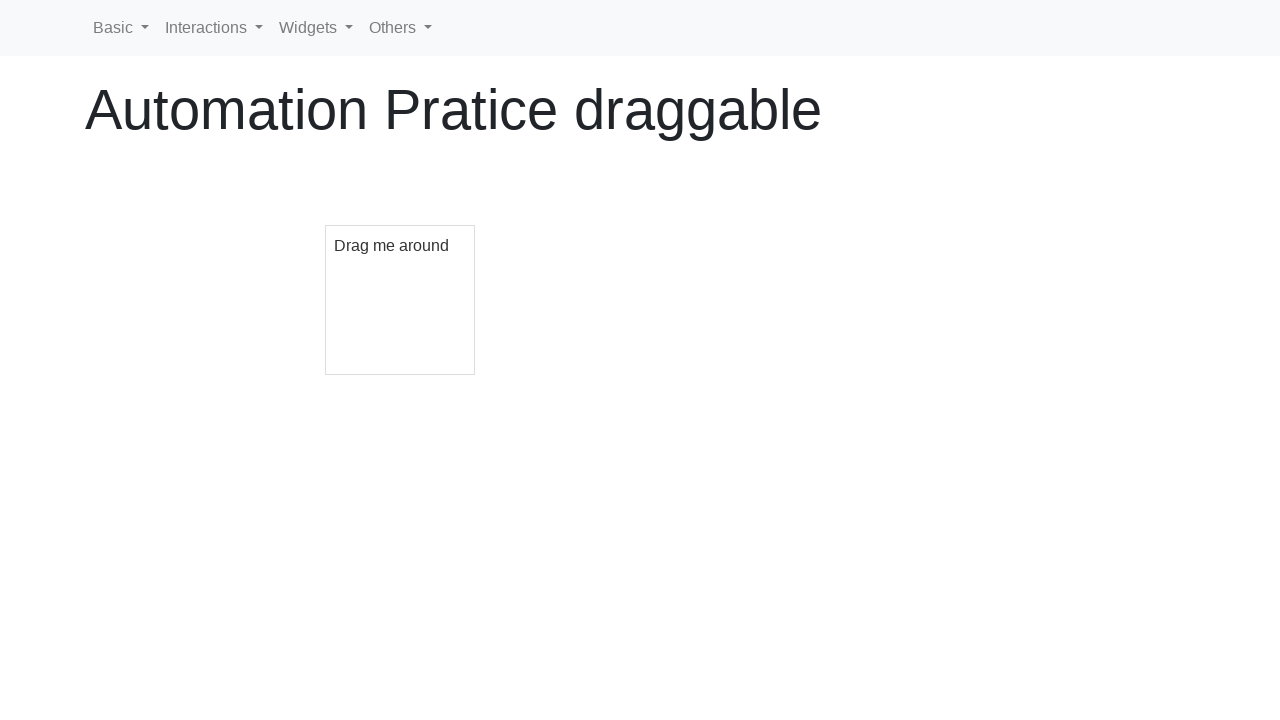

Retrieved updated bounding box coordinates of draggable element
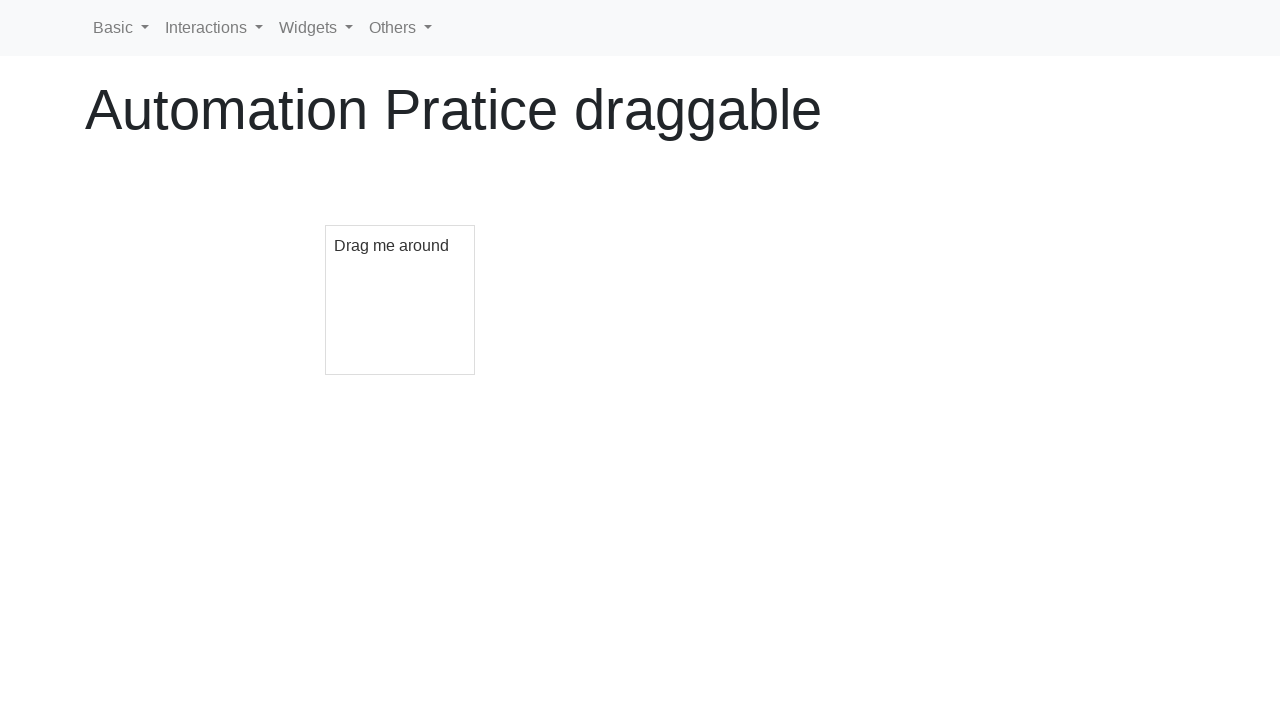

Moved mouse to center of draggable element for fourth drag at (400, 300)
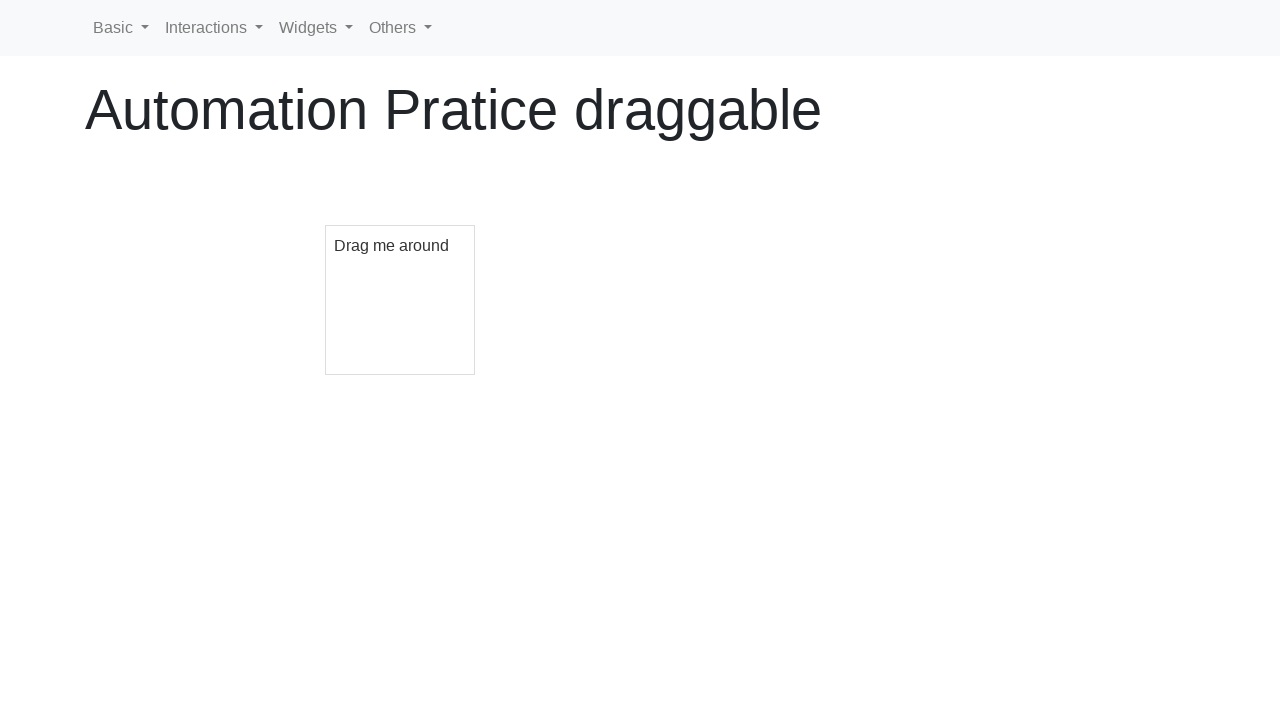

Pressed mouse button down to start fourth drag at (400, 300)
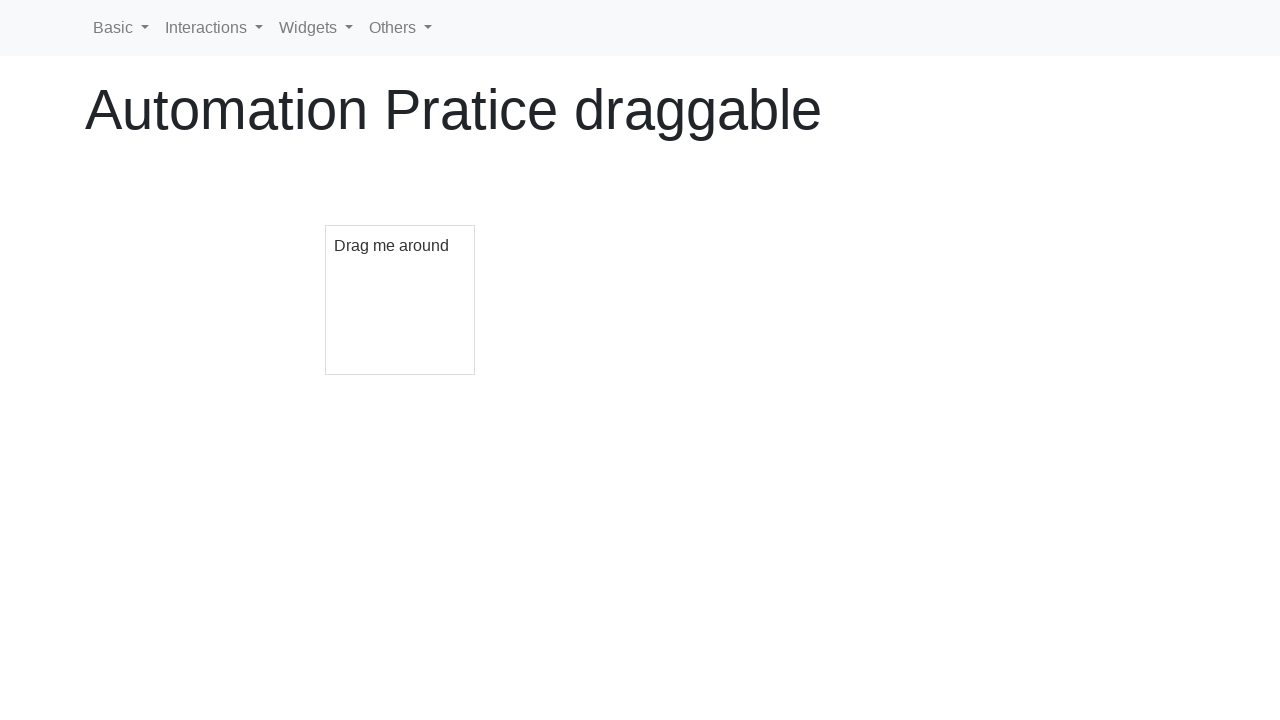

Dragged element to bottom-left area of viewport (50, 500) at (50, 500)
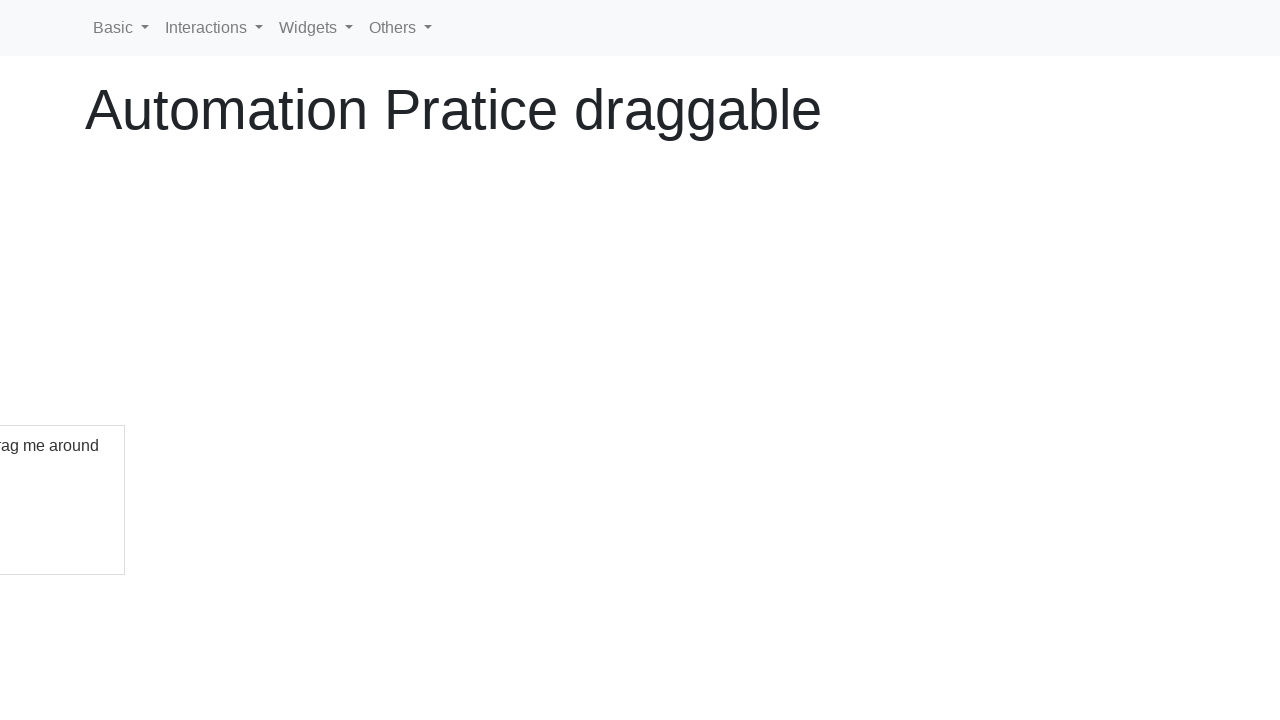

Released mouse button to complete drag to bottom-left at (50, 500)
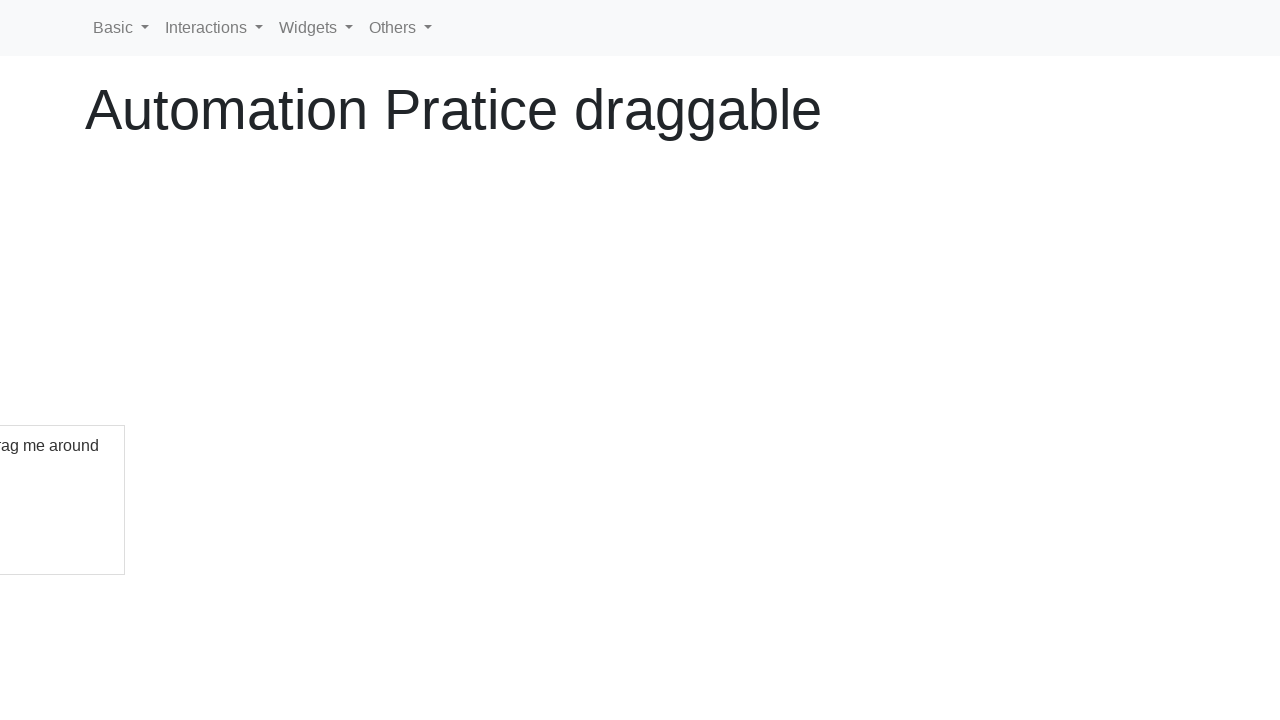

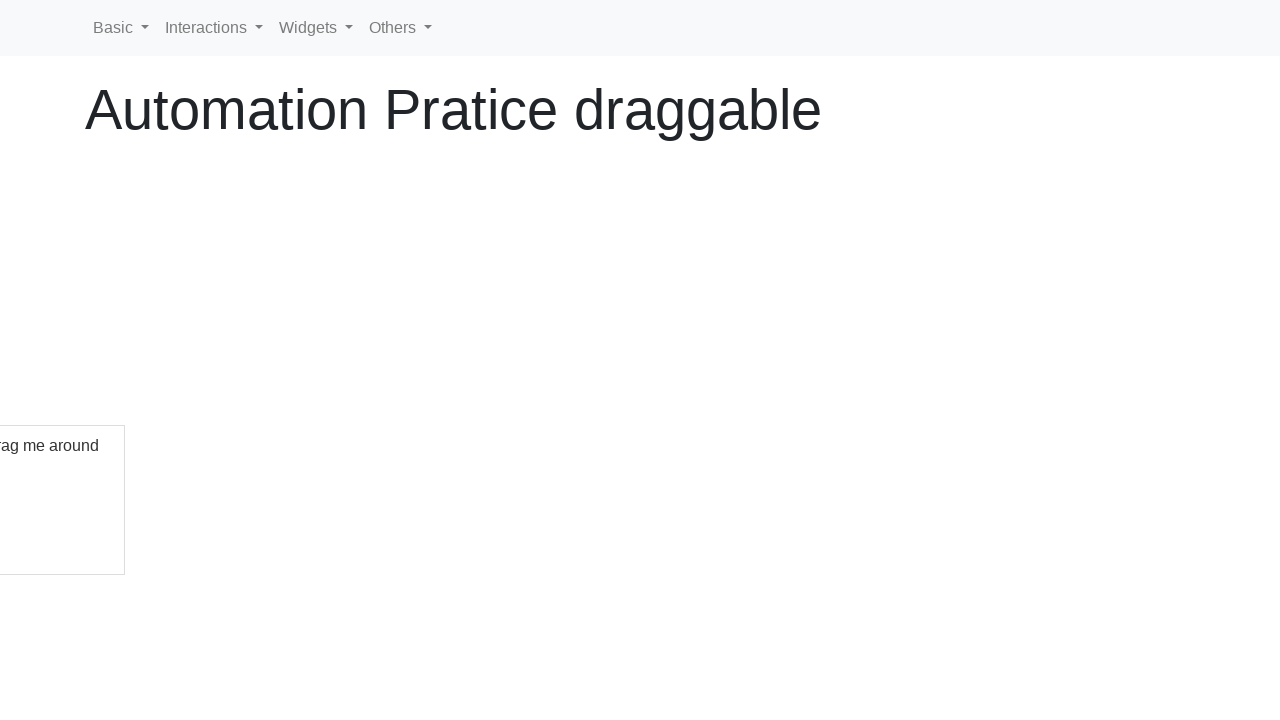